Tests the add/remove elements functionality by clicking the "Add Element" button twice, then deleting one element, and verifying the button count is 2

Starting URL: https://the-internet.herokuapp.com/add_remove_elements/

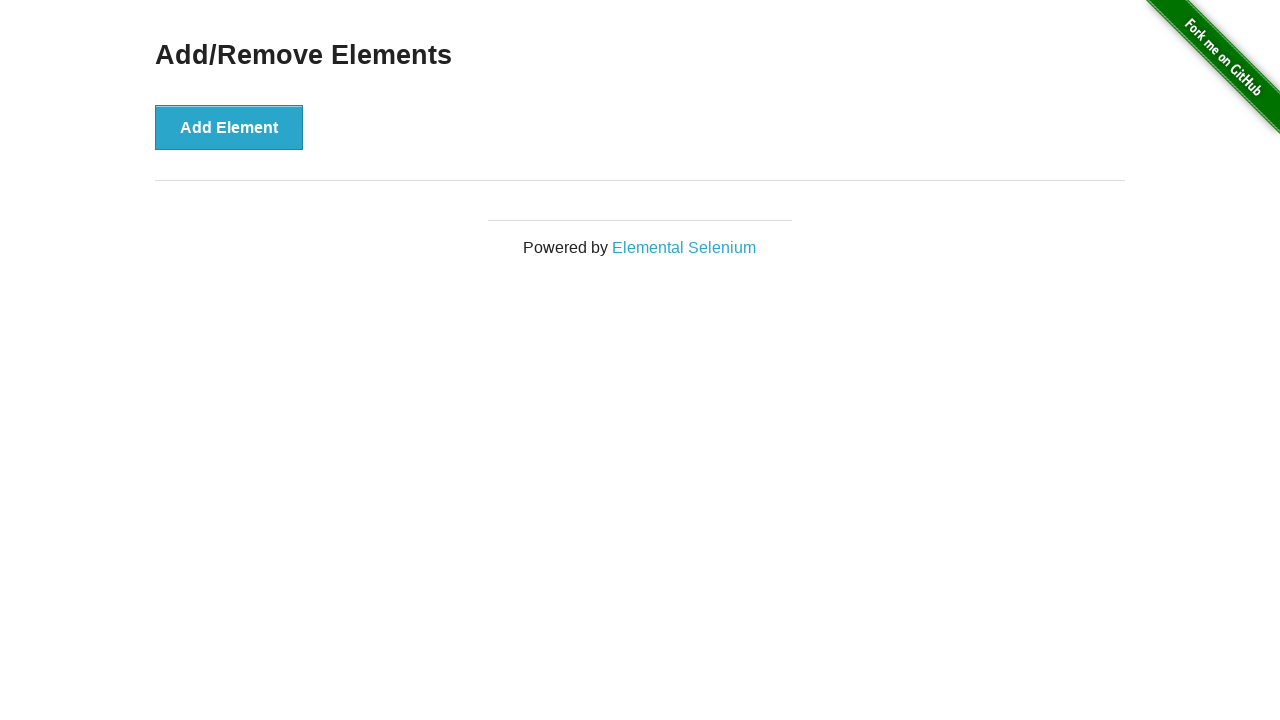

Clicked 'Add Element' button first time at (229, 127) on xpath=//button[text()='Add Element']
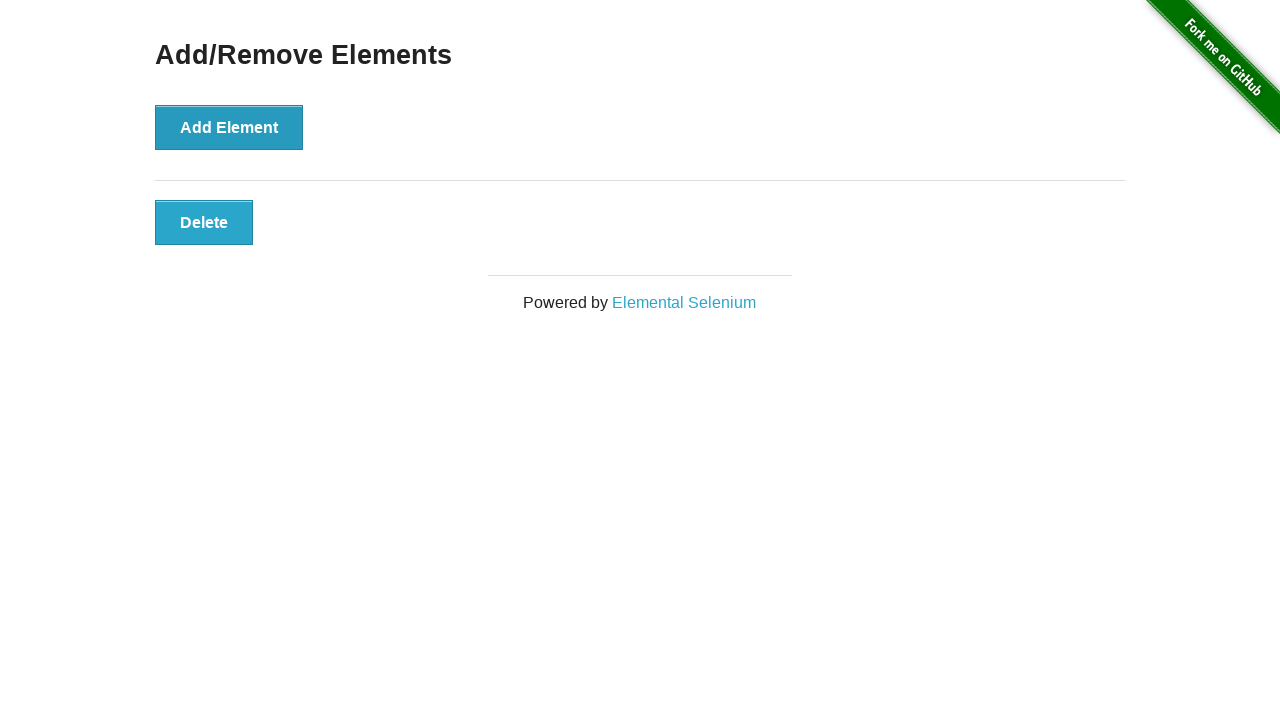

Clicked 'Add Element' button second time at (229, 127) on xpath=//button[text()='Add Element']
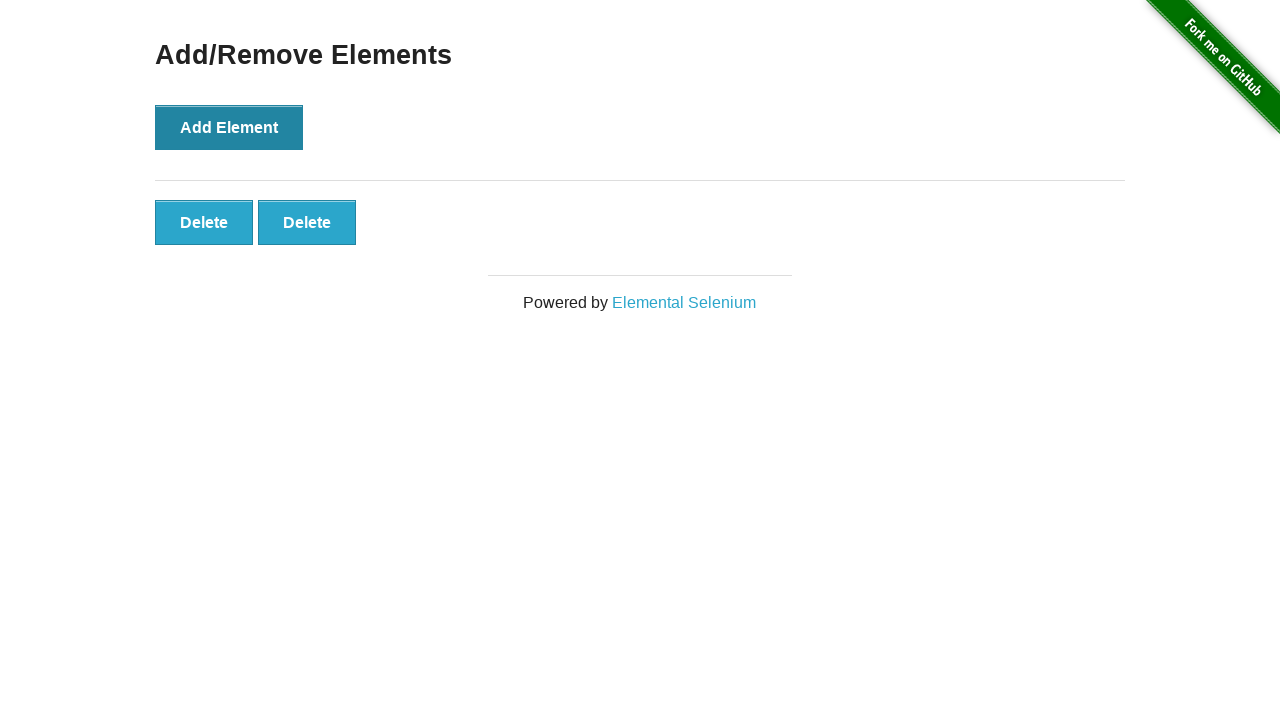

Waited for Delete button to appear
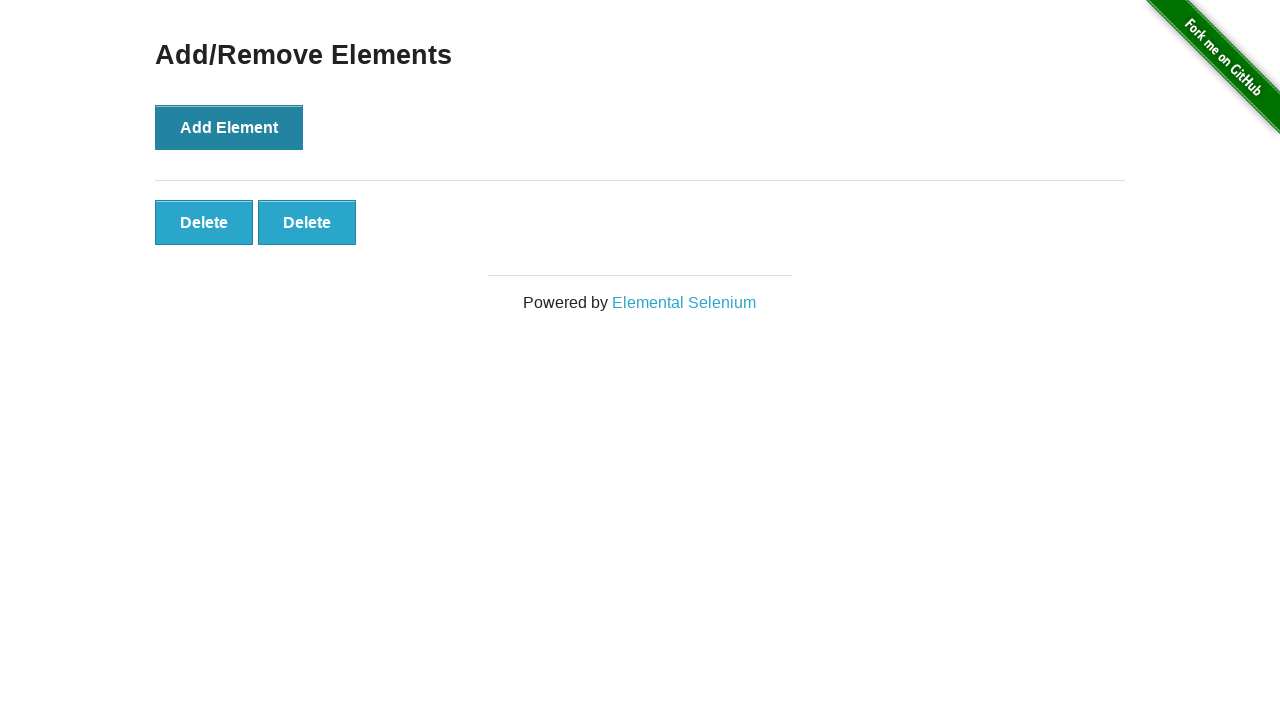

Clicked Delete button to remove one element at (204, 222) on xpath=//button[text()='Delete']
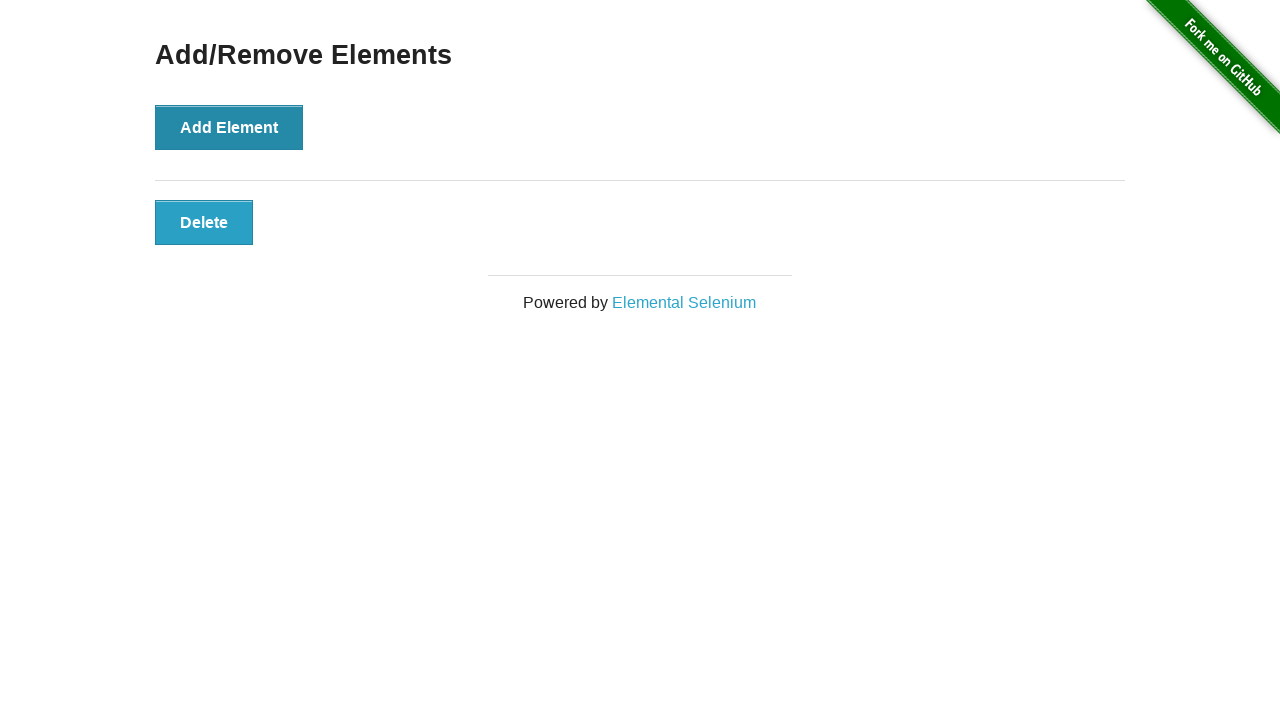

Verified button count equals 2 (1 Add Element + 1 Delete)
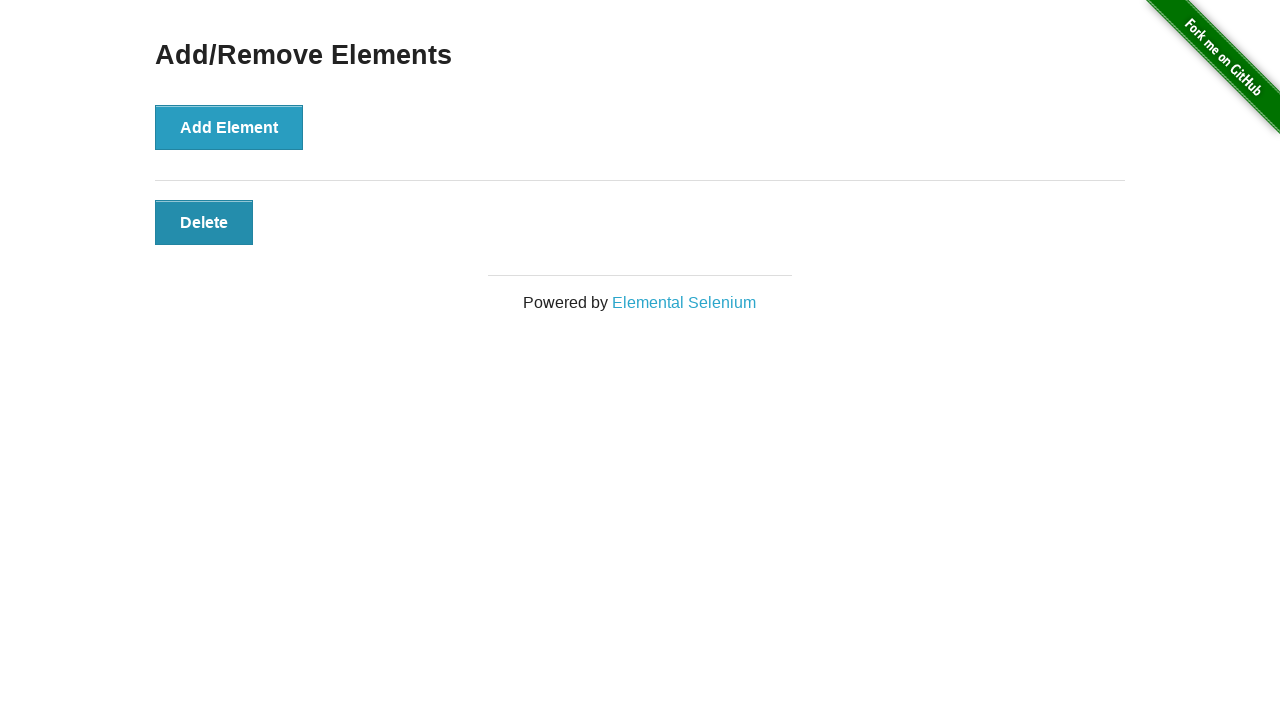

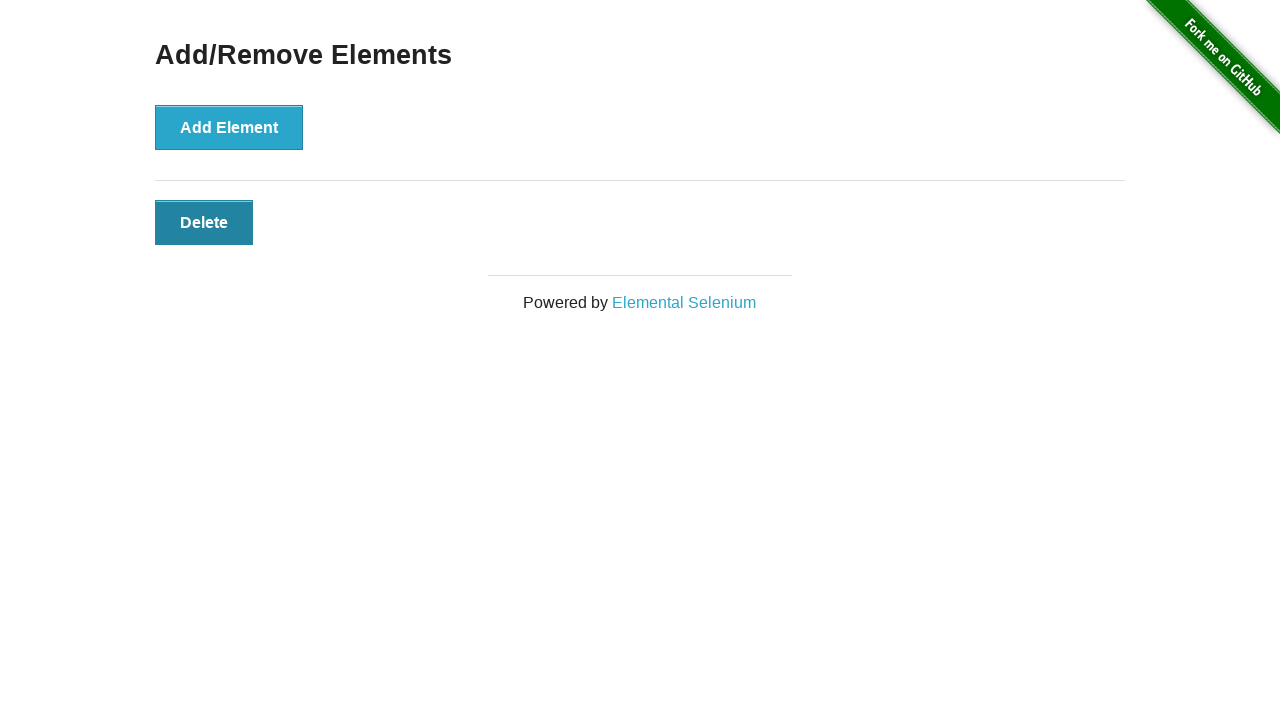